Tests radio button functionality by clicking on different radio button options using various selector methods

Starting URL: https://formy-project.herokuapp.com/radiobutton

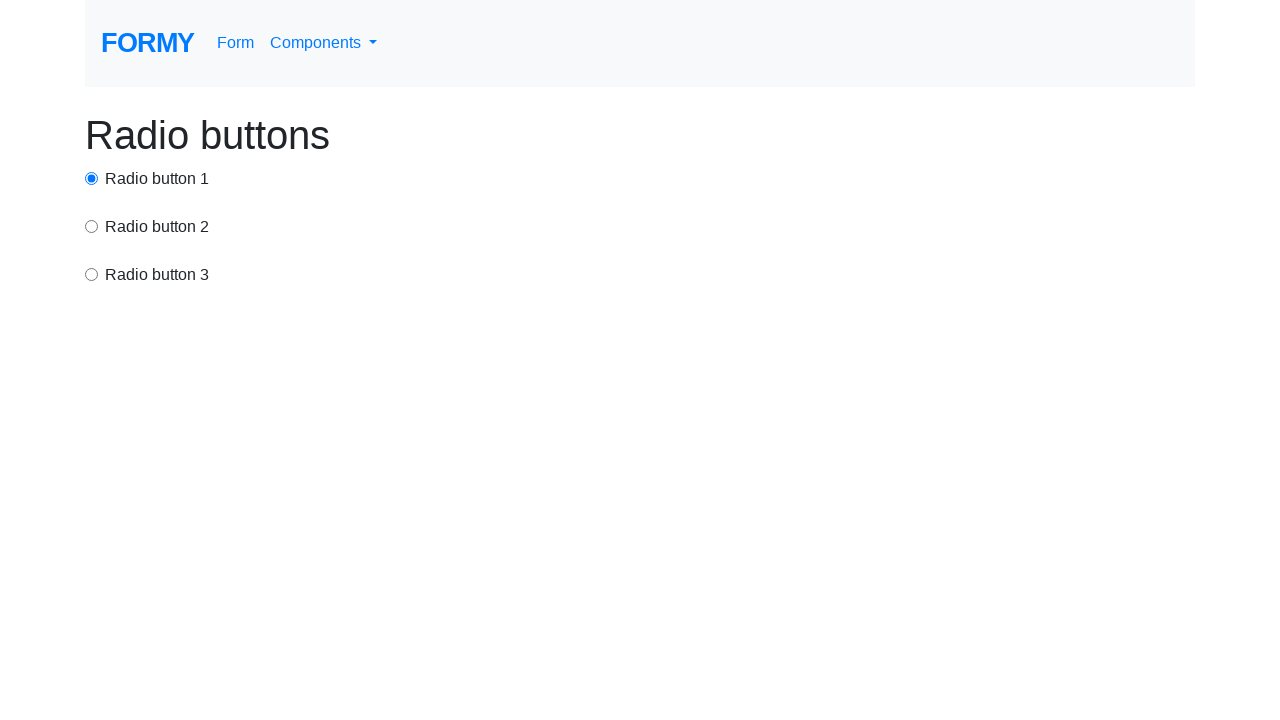

Clicked first radio button using ID selector at (92, 178) on #radio-button-1
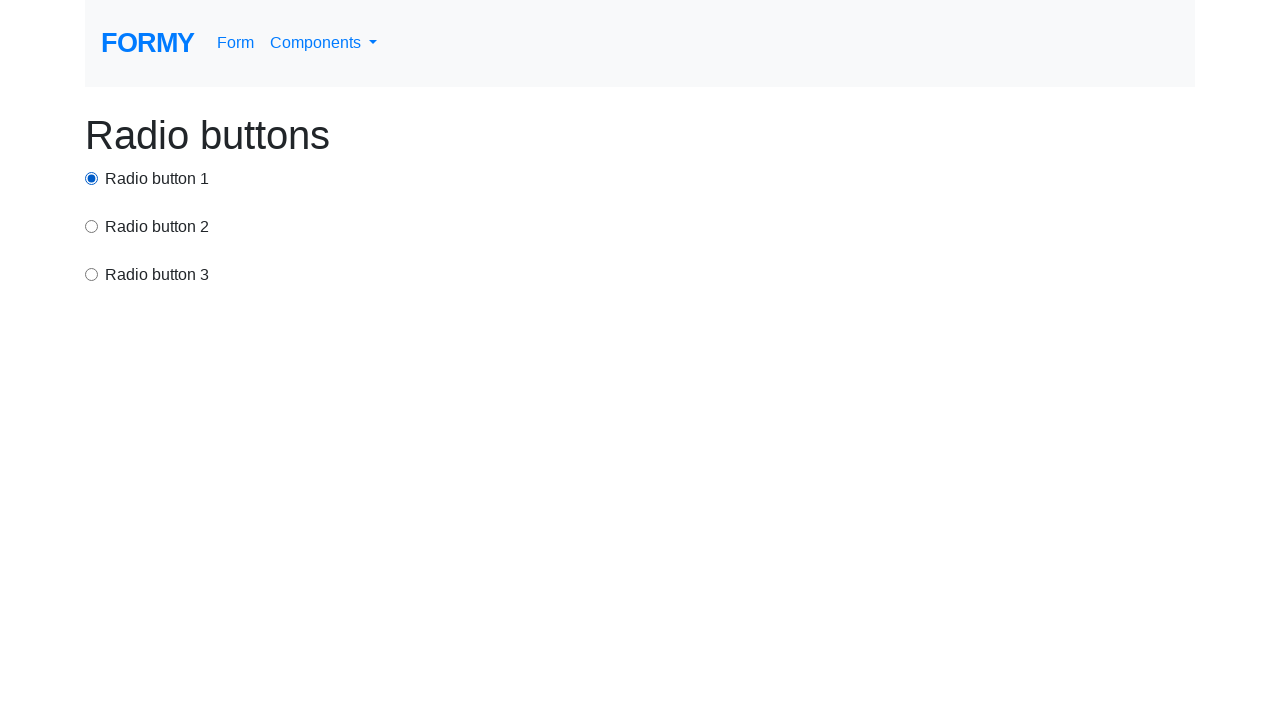

Clicked second radio button using CSS selector at (92, 226) on input[value="option2"]
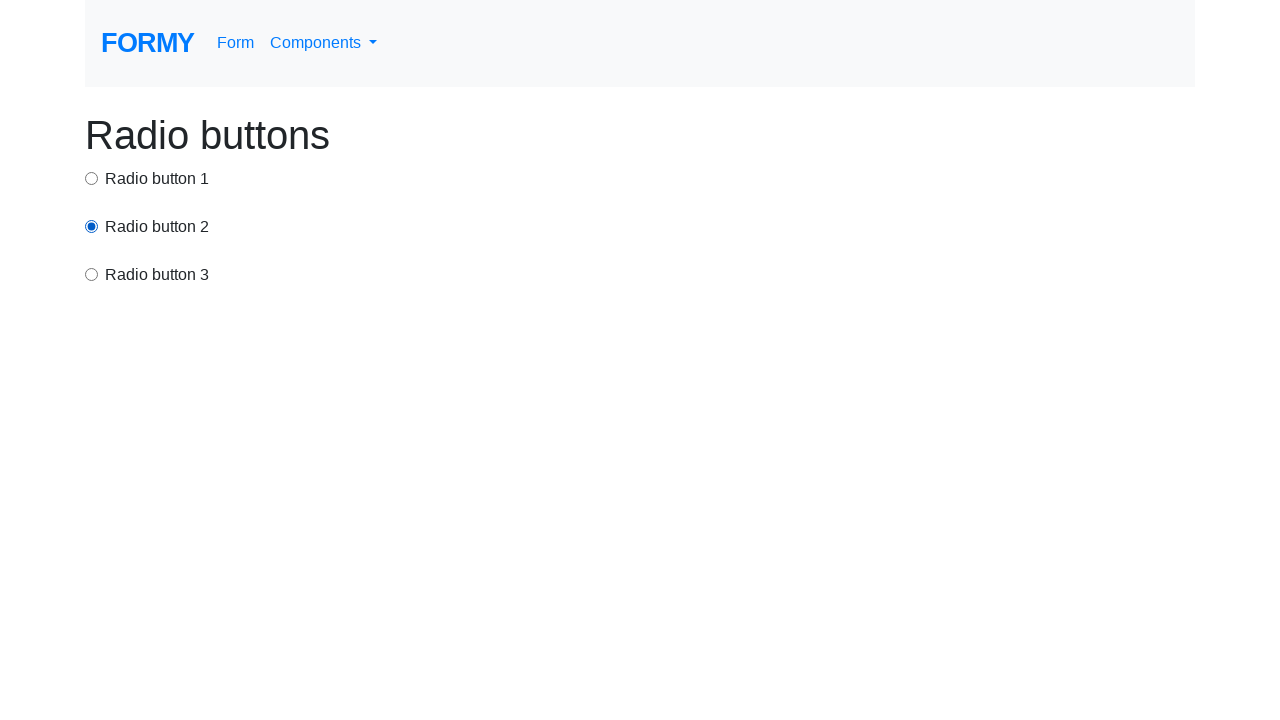

Clicked third radio button using XPath selector on label at (157, 275) on xpath=/html/body/div/div[3]/label
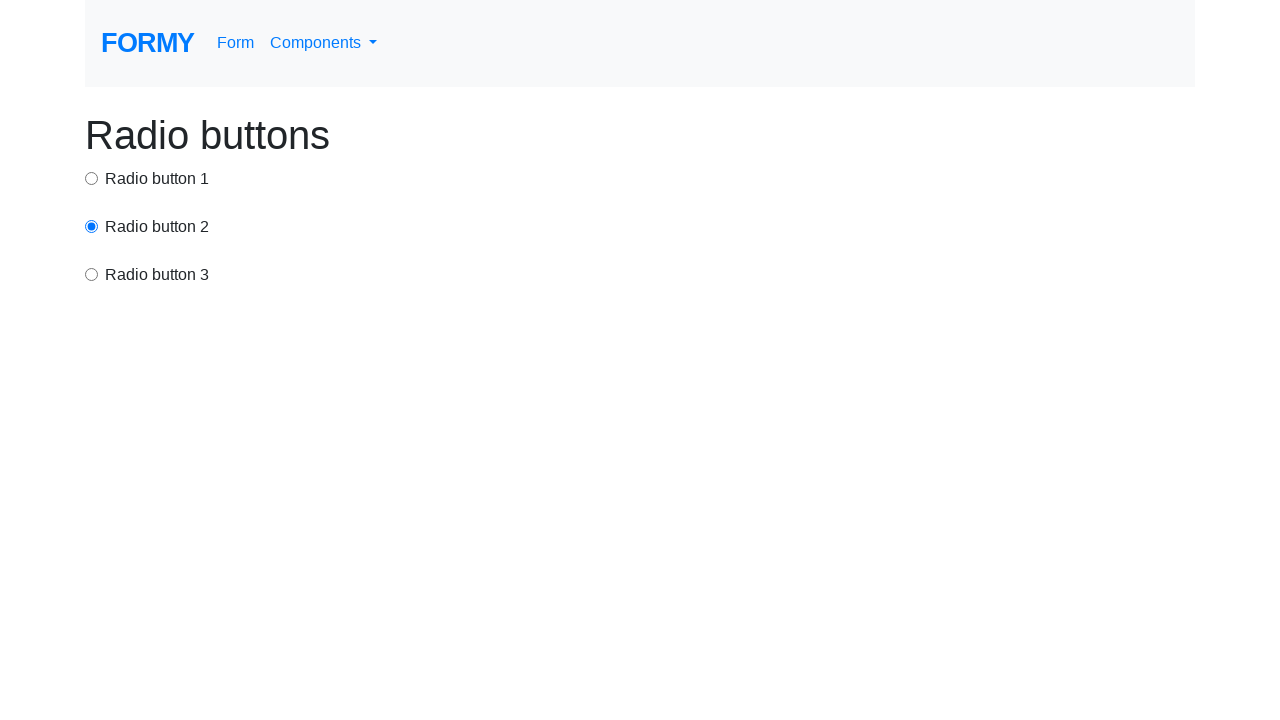

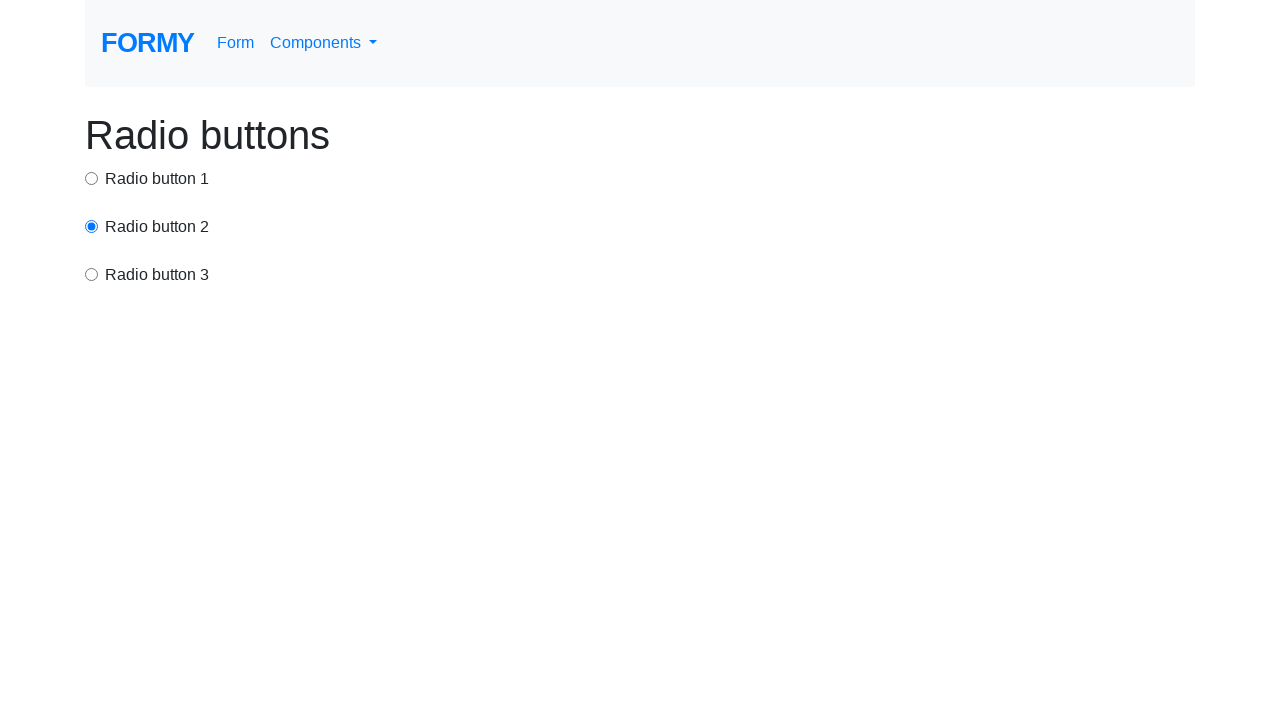